Tests that the Clear completed button is hidden when there are no completed items

Starting URL: https://demo.playwright.dev/todomvc

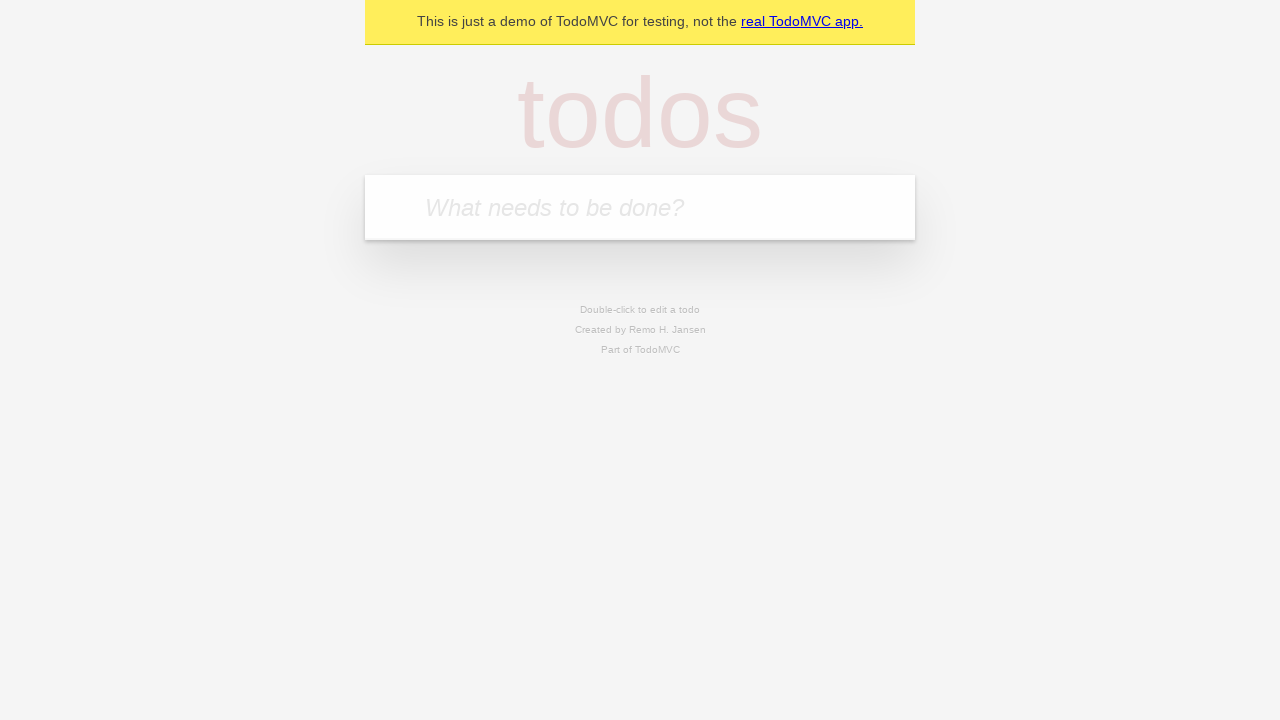

Filled input field with 'buy some cheese' on internal:attr=[placeholder="What needs to be done?"i]
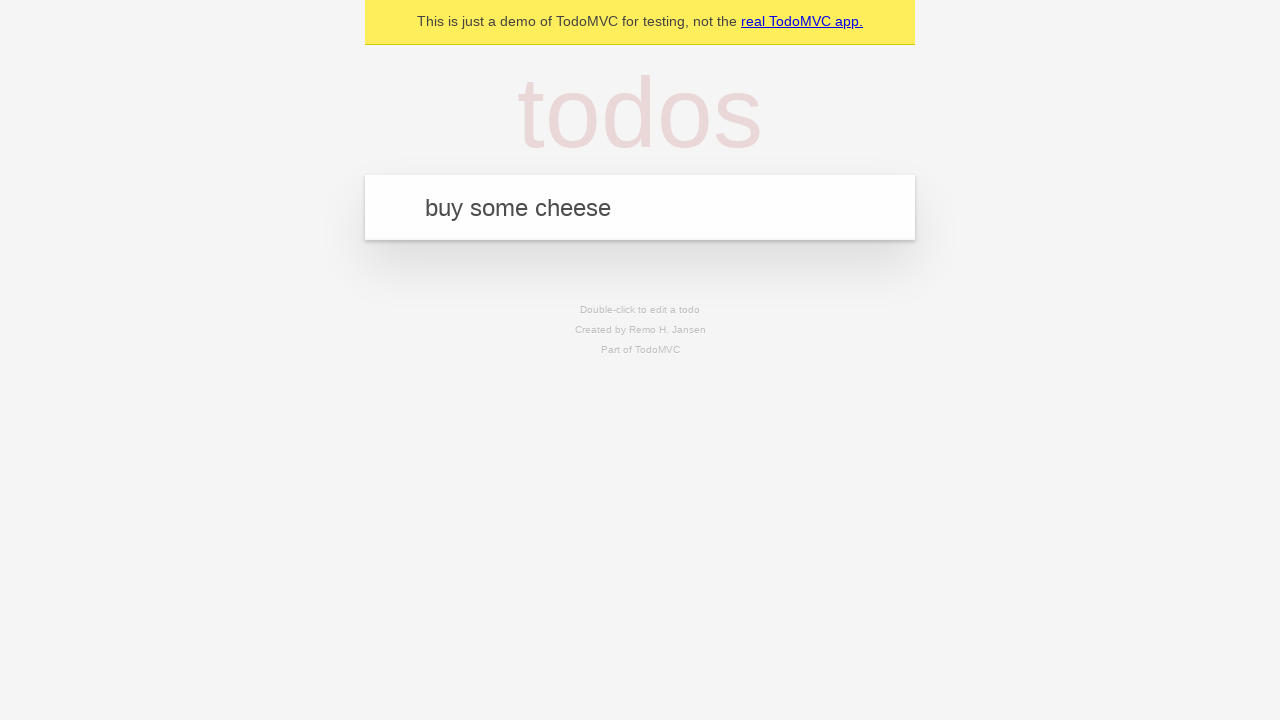

Pressed Enter to add first todo item on internal:attr=[placeholder="What needs to be done?"i]
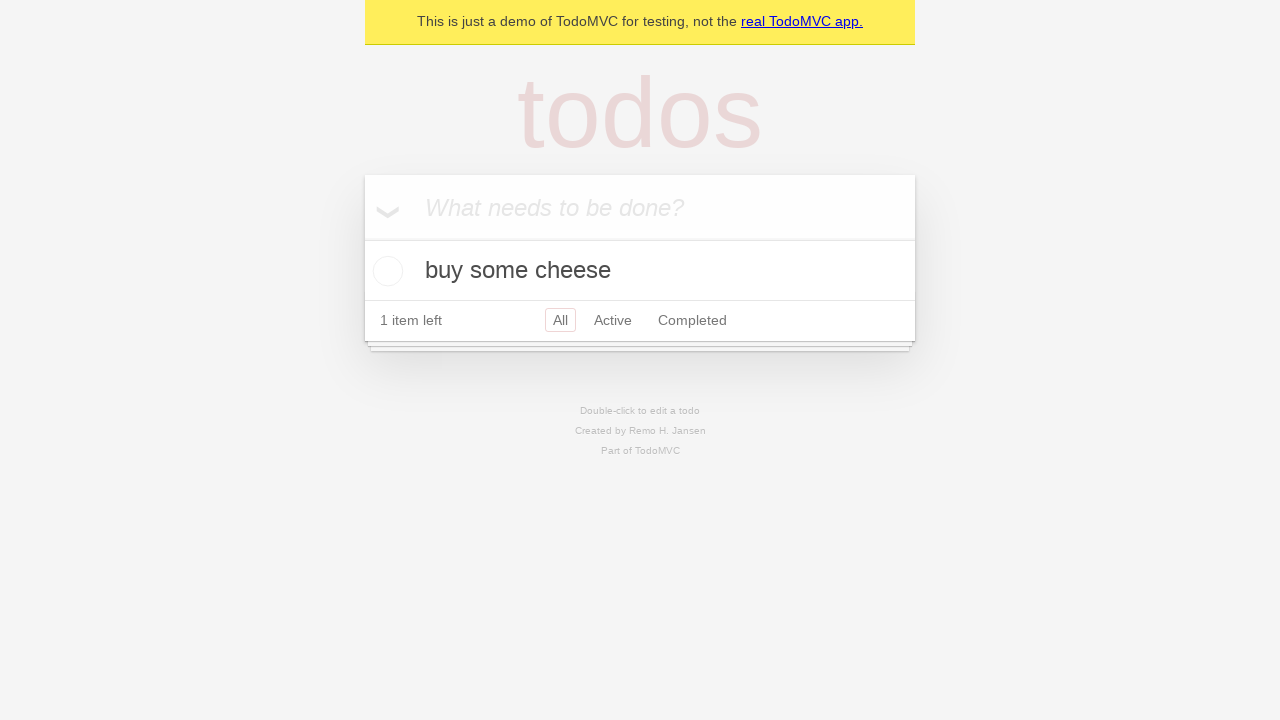

Filled input field with 'feed the cat' on internal:attr=[placeholder="What needs to be done?"i]
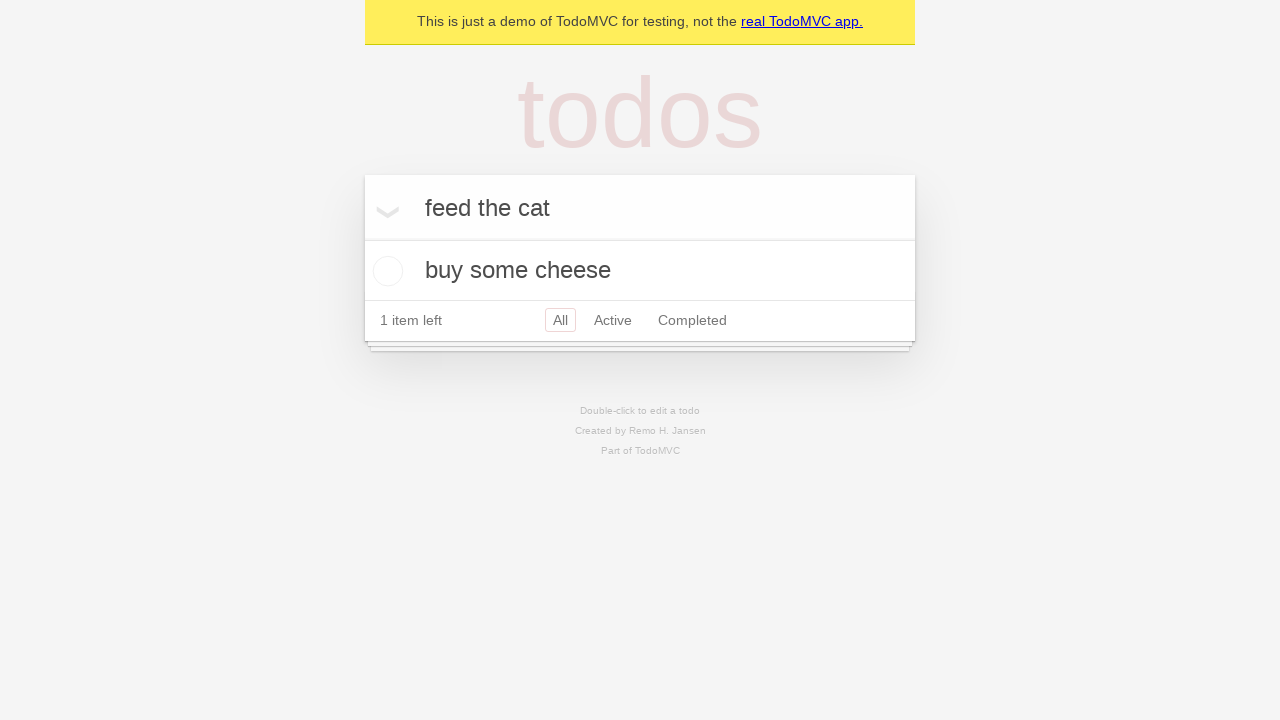

Pressed Enter to add second todo item on internal:attr=[placeholder="What needs to be done?"i]
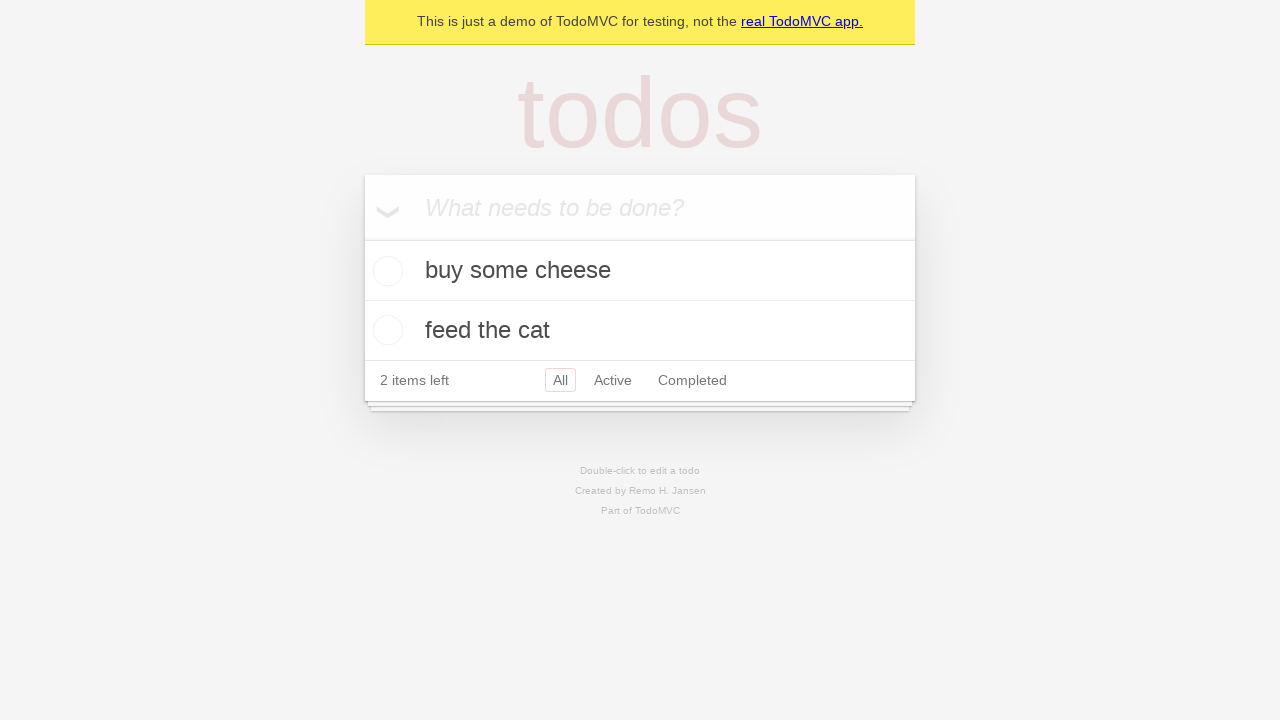

Filled input field with 'book a doctors appointment' on internal:attr=[placeholder="What needs to be done?"i]
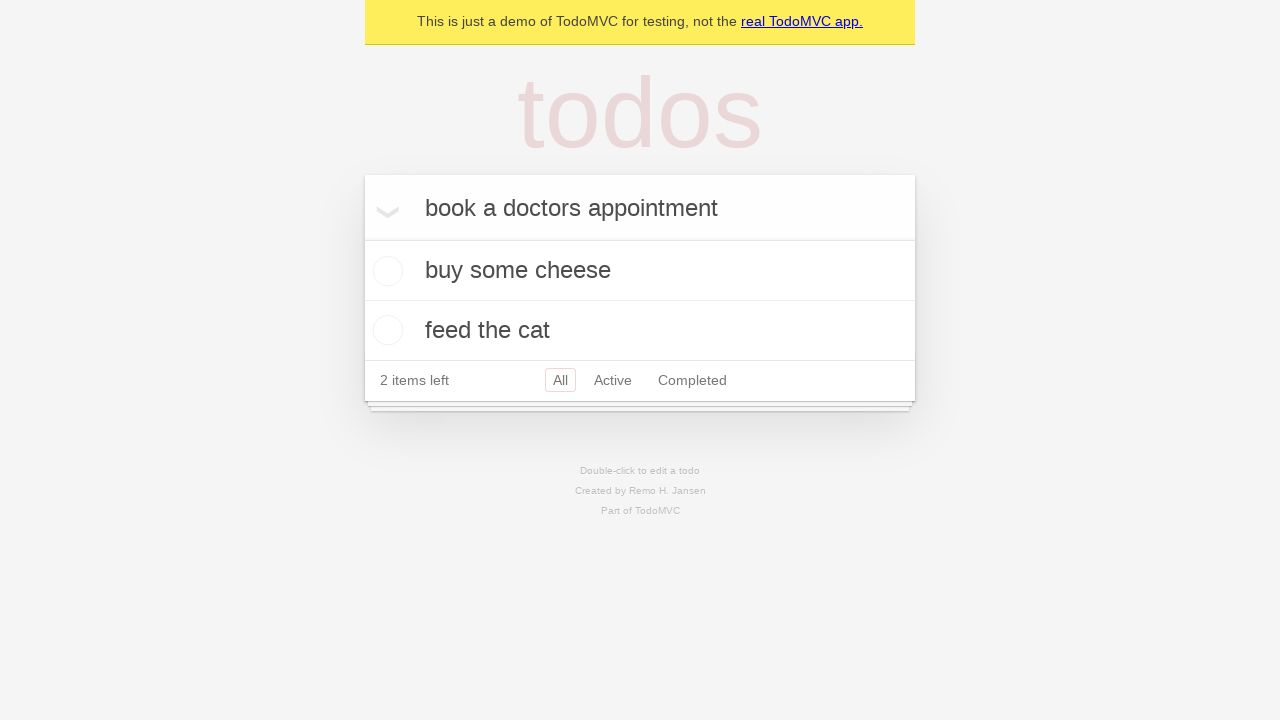

Pressed Enter to add third todo item on internal:attr=[placeholder="What needs to be done?"i]
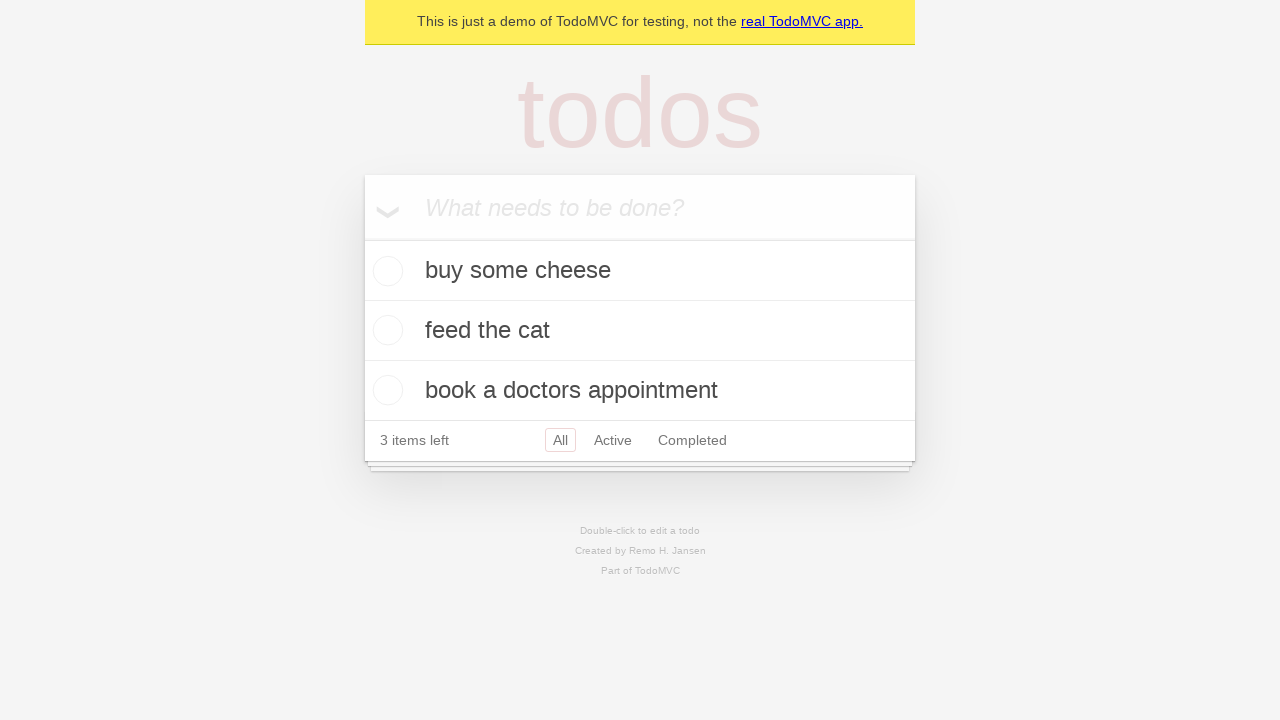

Checked the first todo item to mark it as completed at (385, 271) on .todo-list li .toggle >> nth=0
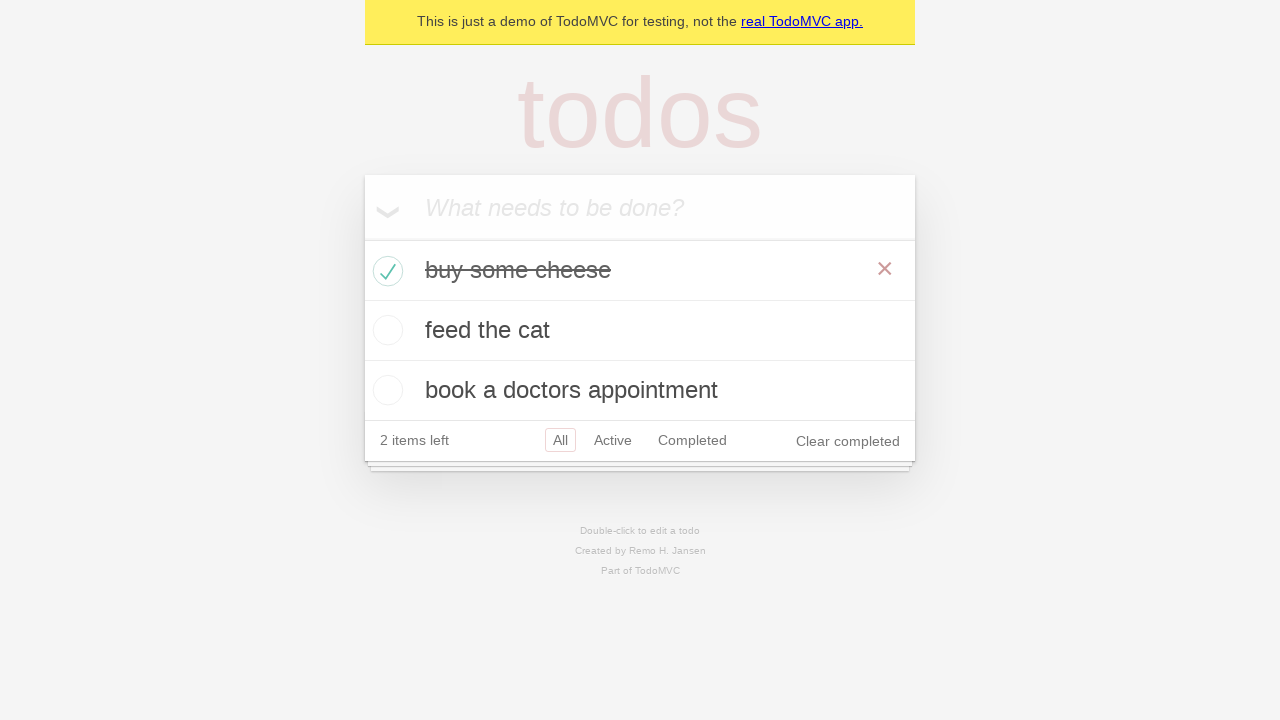

Clicked Clear completed button to remove completed items at (848, 441) on internal:role=button[name="Clear completed"i]
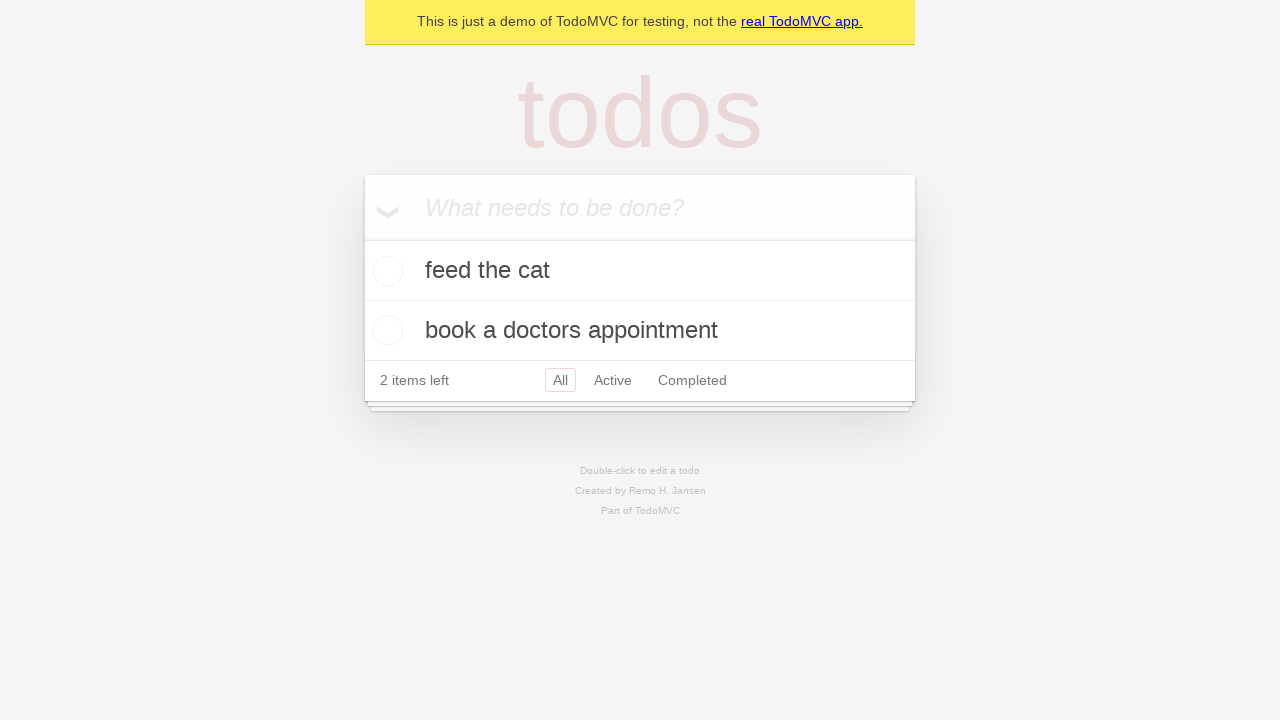

Waited for UI to update and Clear completed button to disappear
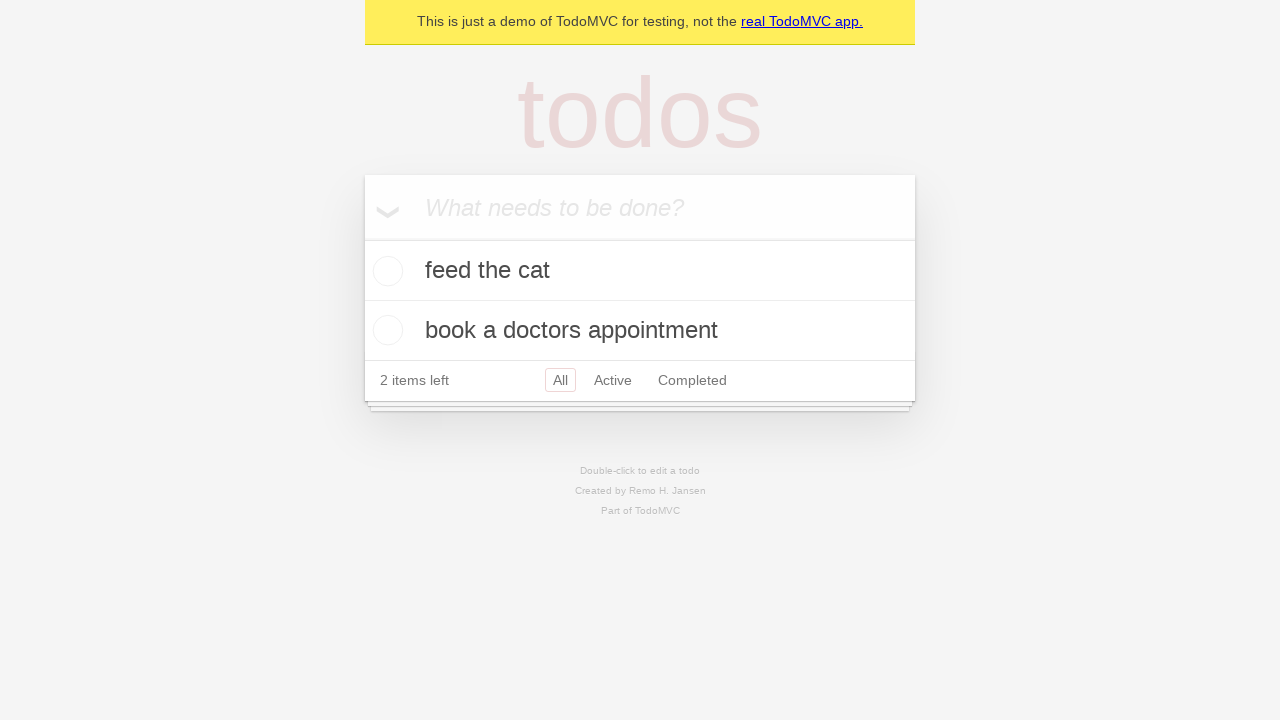

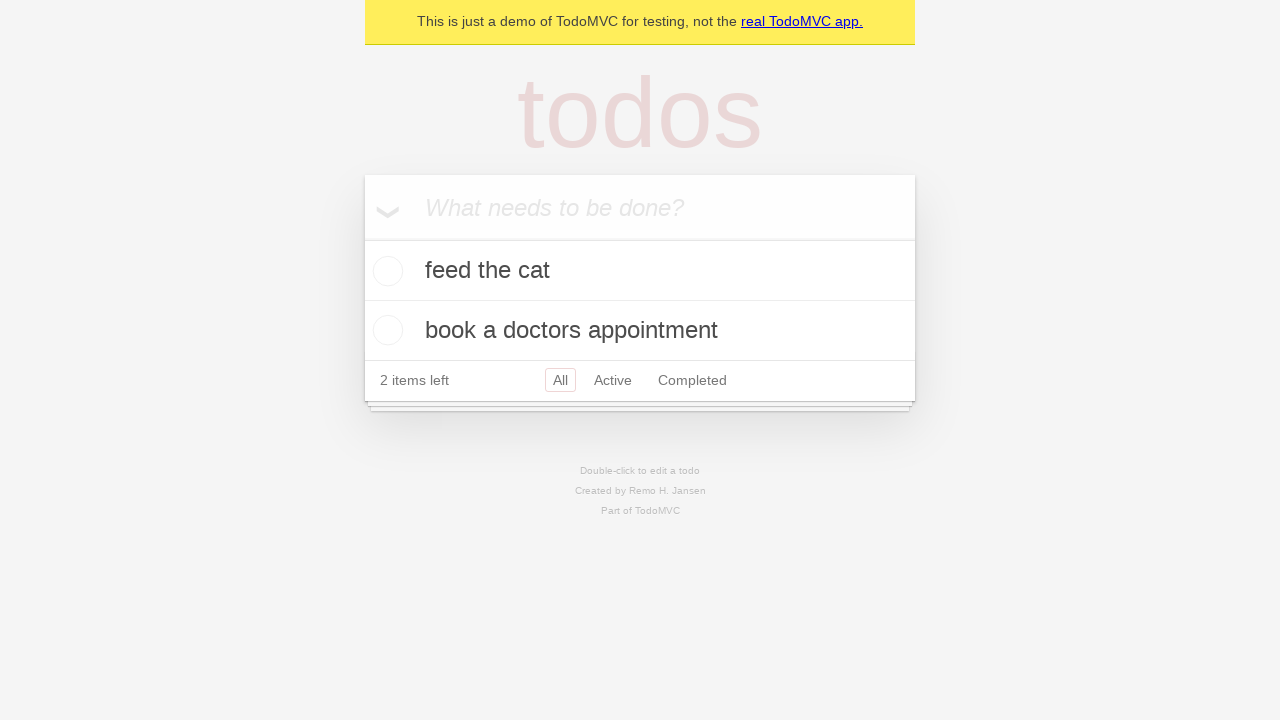